Navigates to the earnings details page for a stock ticker and waits for the earnings summary section to load

Starting URL: https://www.earningswhispers.com/epsdetails/MSFT

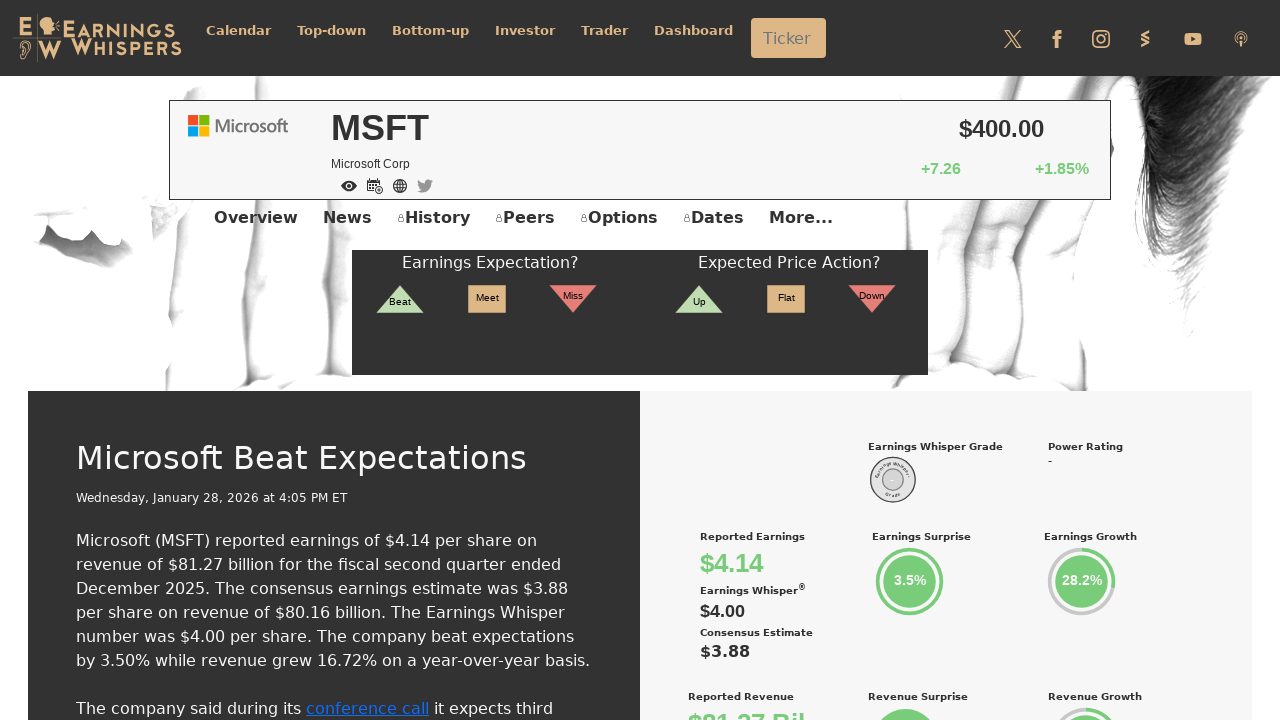

Navigated to earnings details page for MSFT ticker
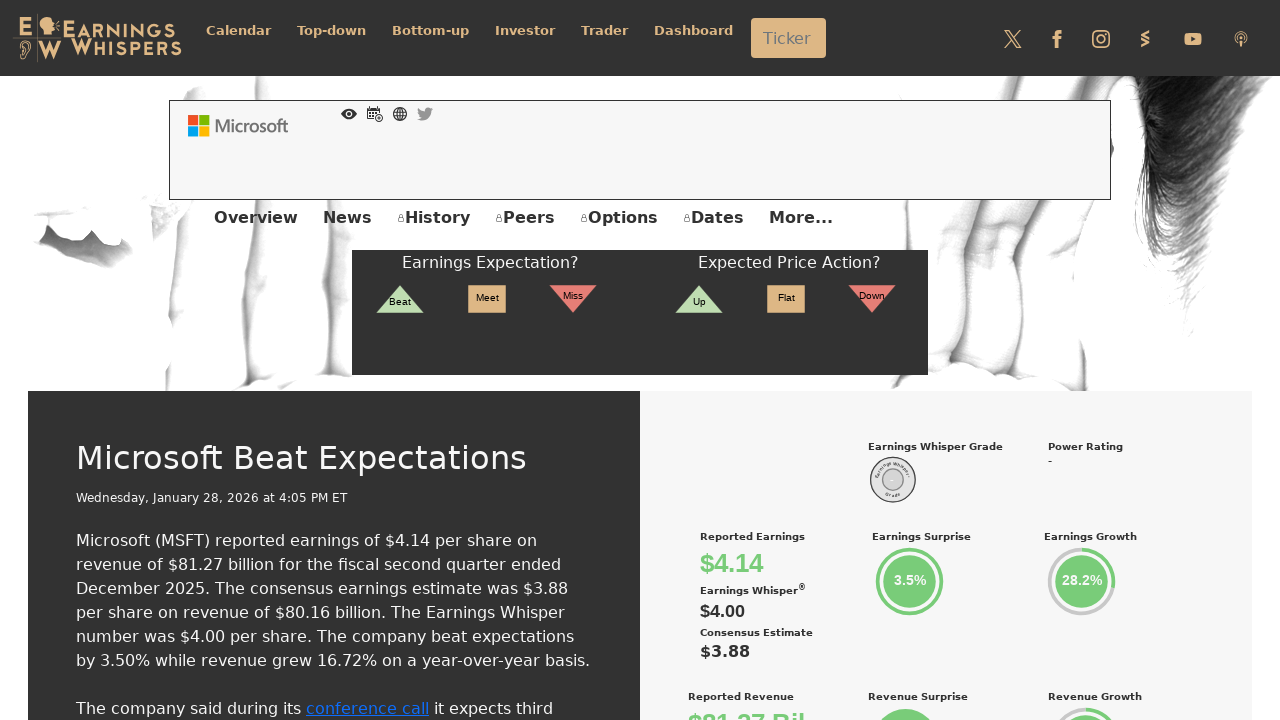

Earnings summary section loaded successfully
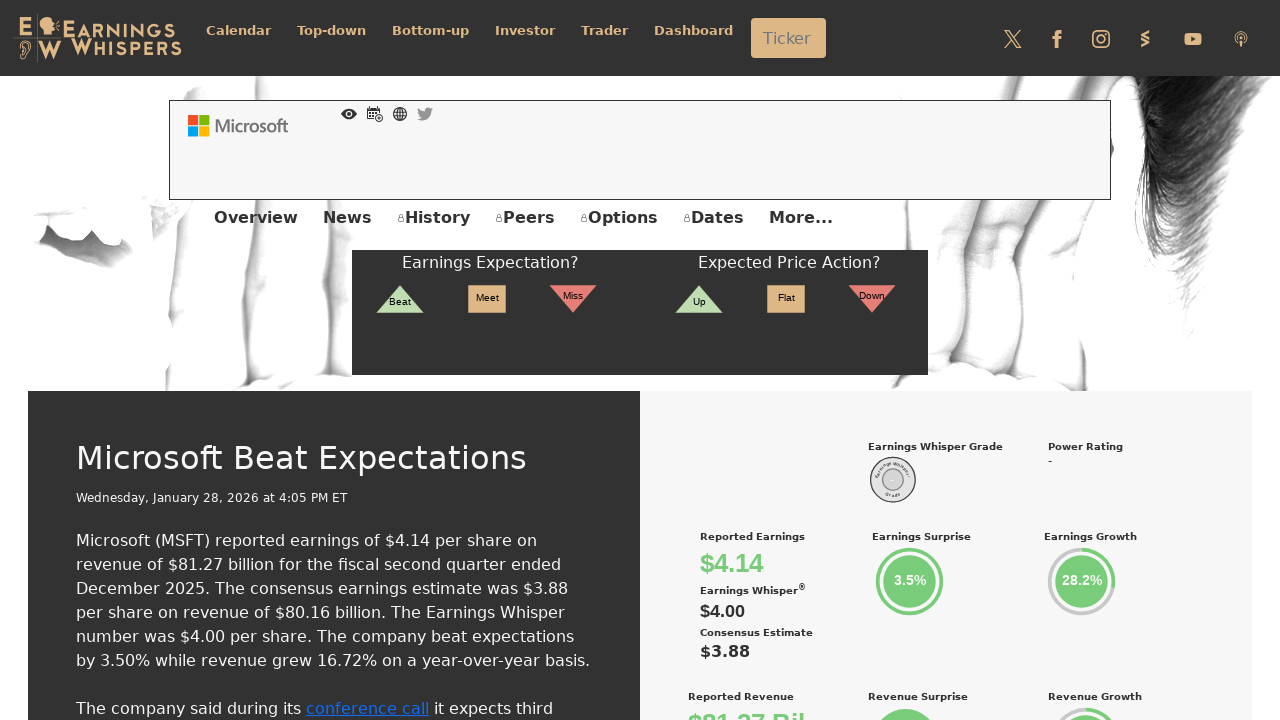

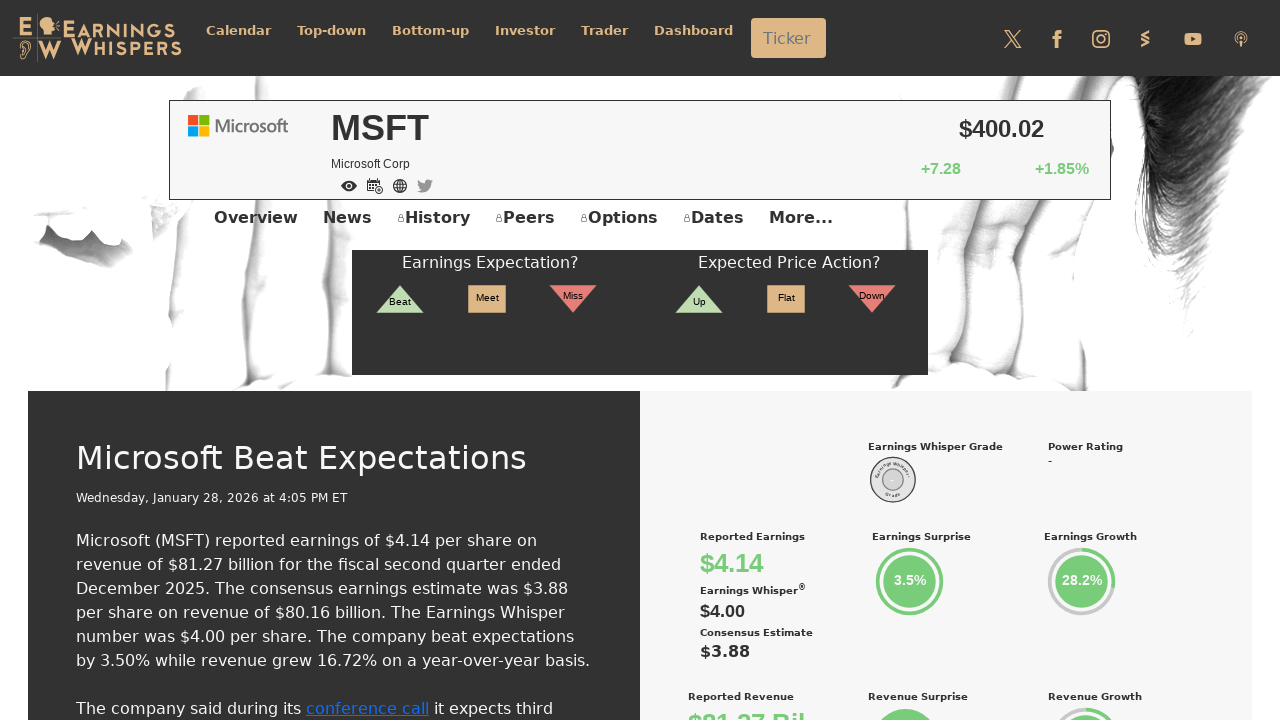